Tests the search functionality on API documentation page by entering a search term and waiting for search results to appear

Starting URL: https://api.dxeco.io/docs

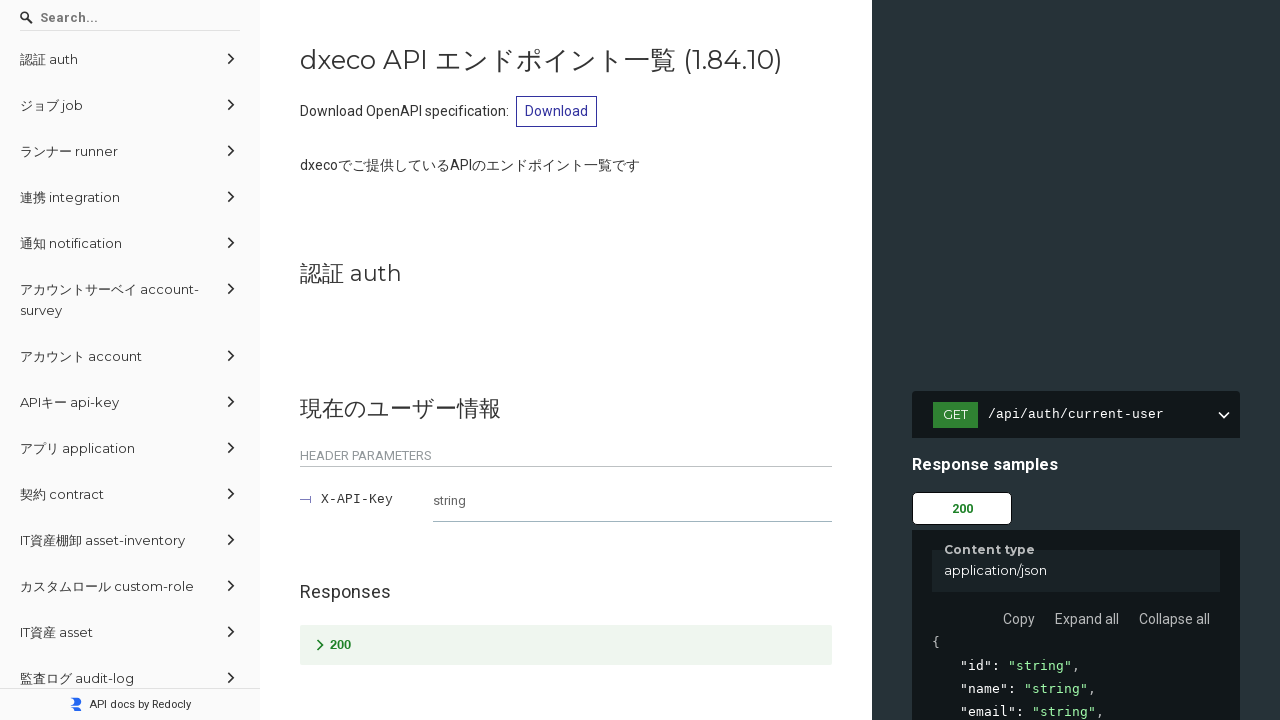

Filled search input with 'auth' term on input[aria-label="Search"]
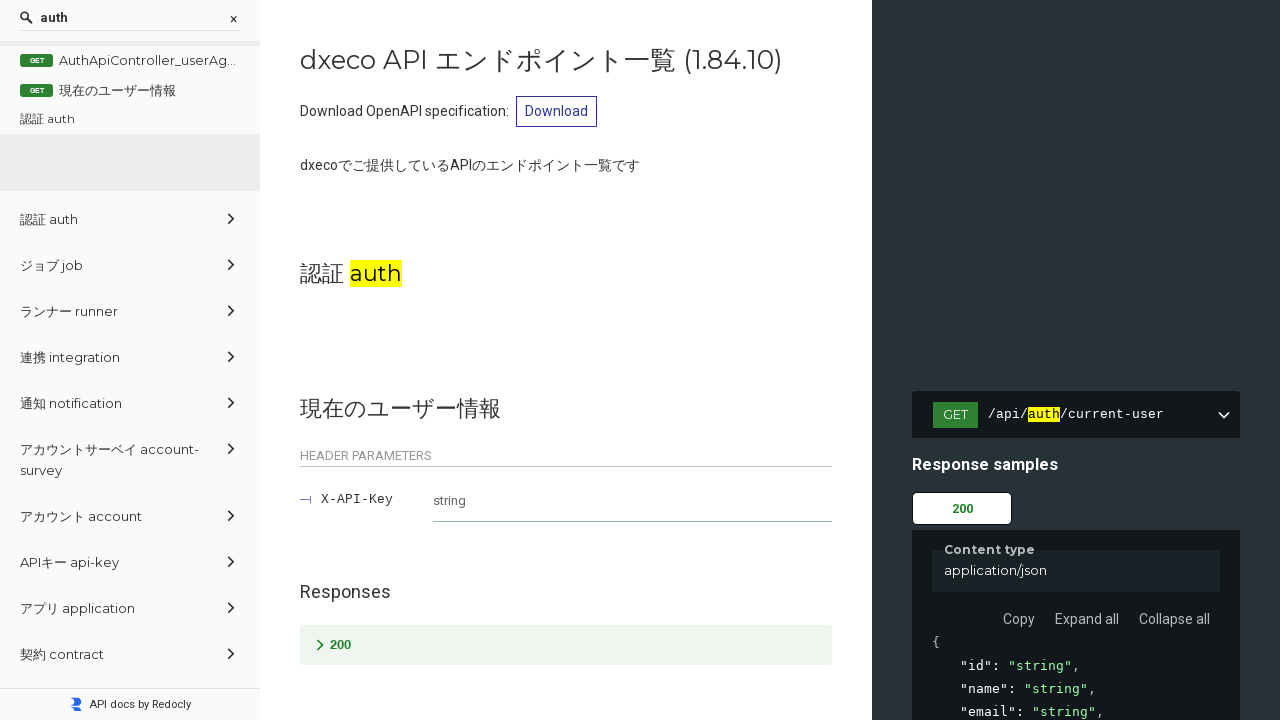

Search results appeared in the documentation
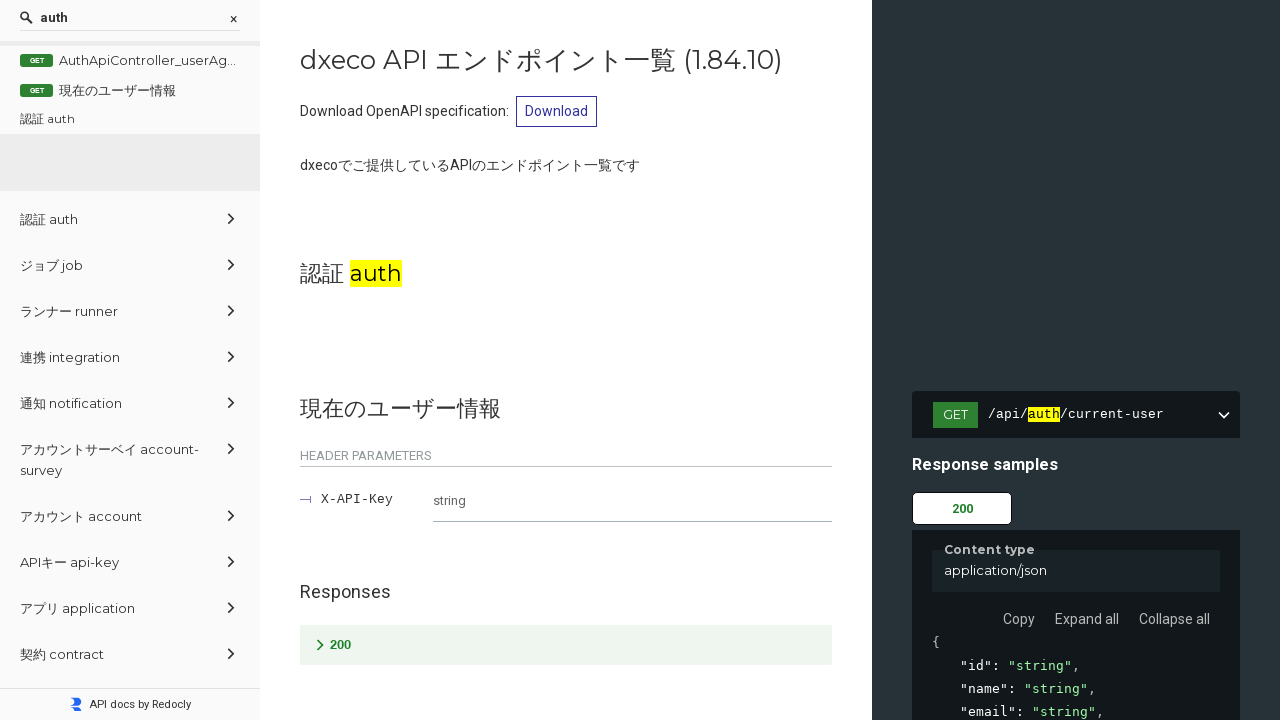

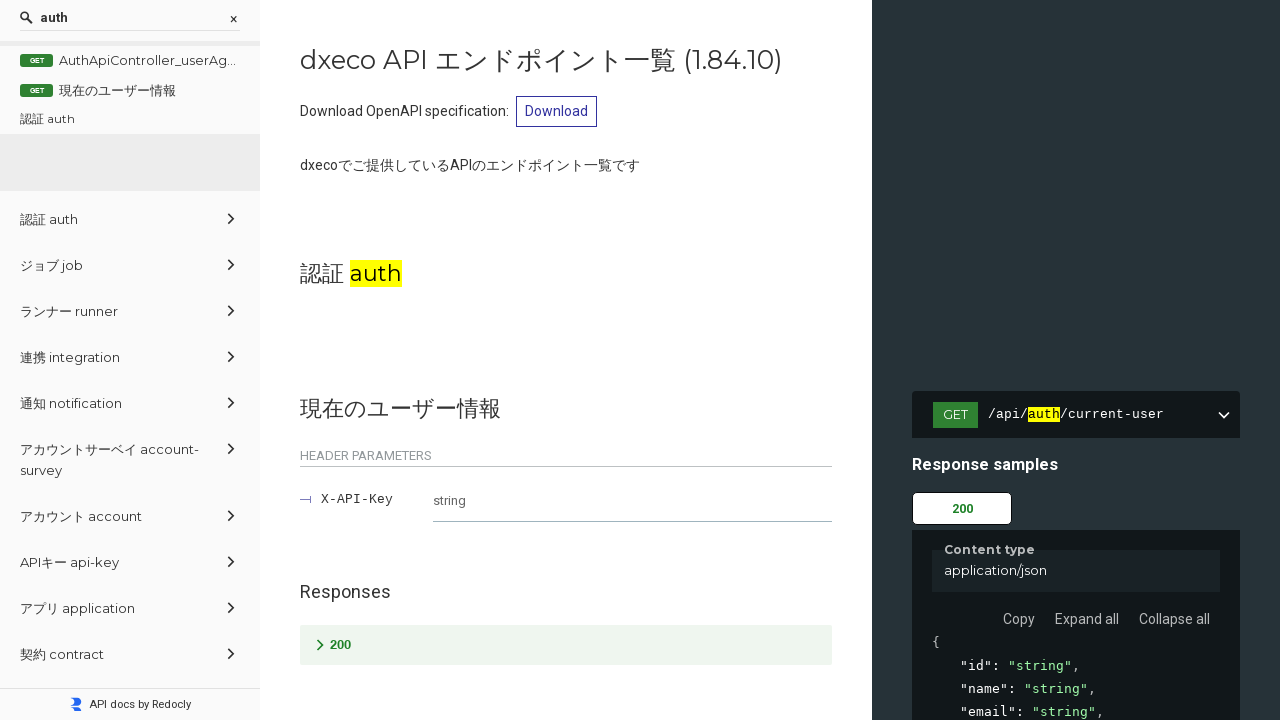